Tests file upload functionality by navigating to the playground page, clicking on the File Upload link, and uploading a file using the file input element.

Starting URL: https://javabykiran.com/playground/

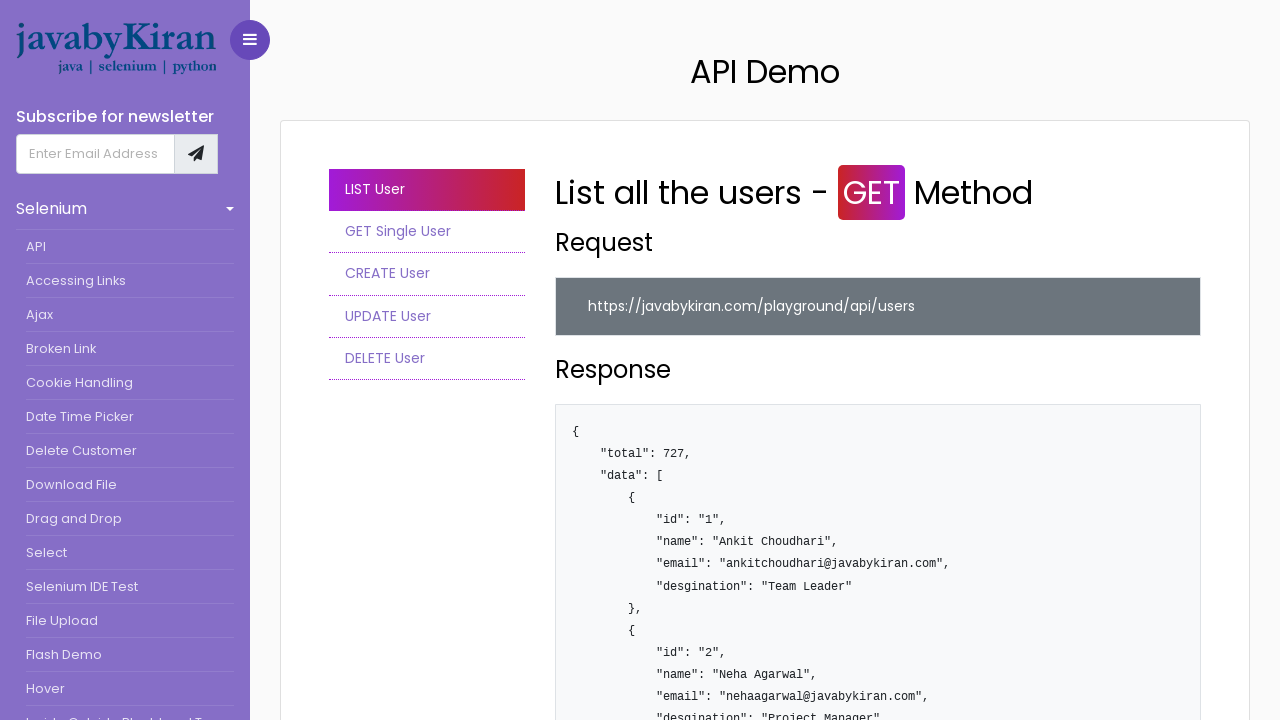

Clicked on File Upload link at (130, 621) on text=File Upload
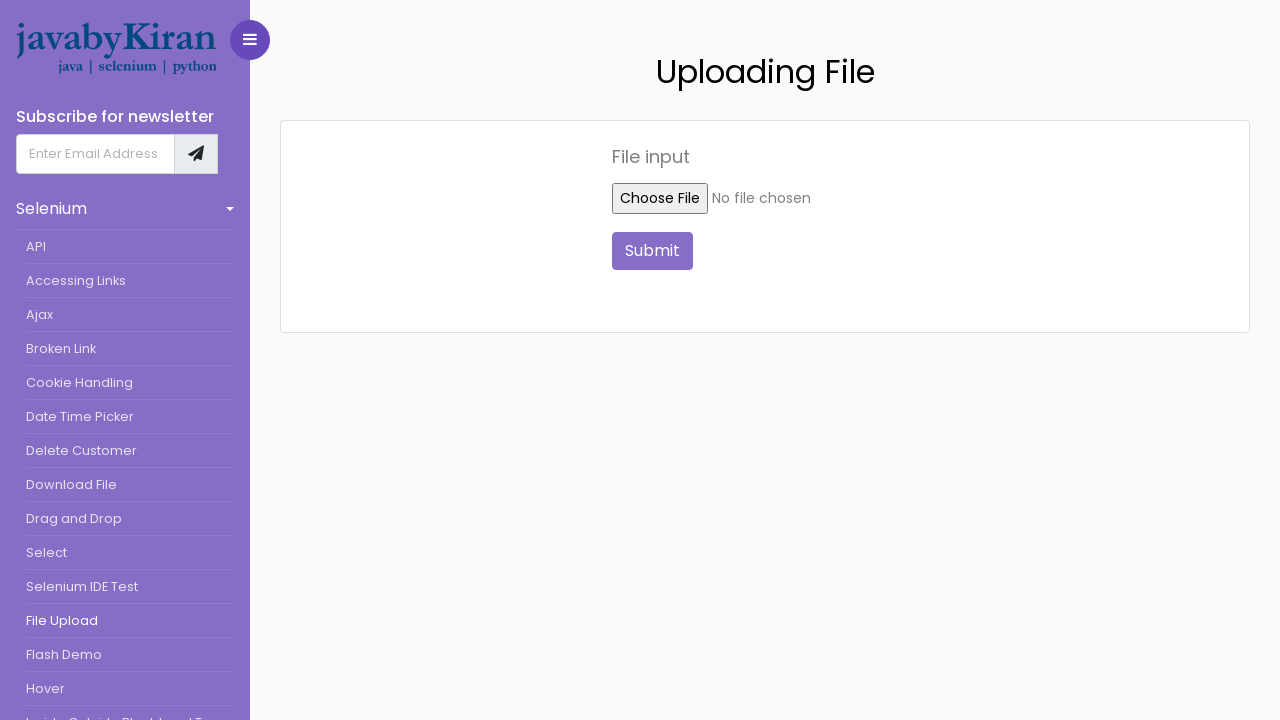

File input element loaded and became available
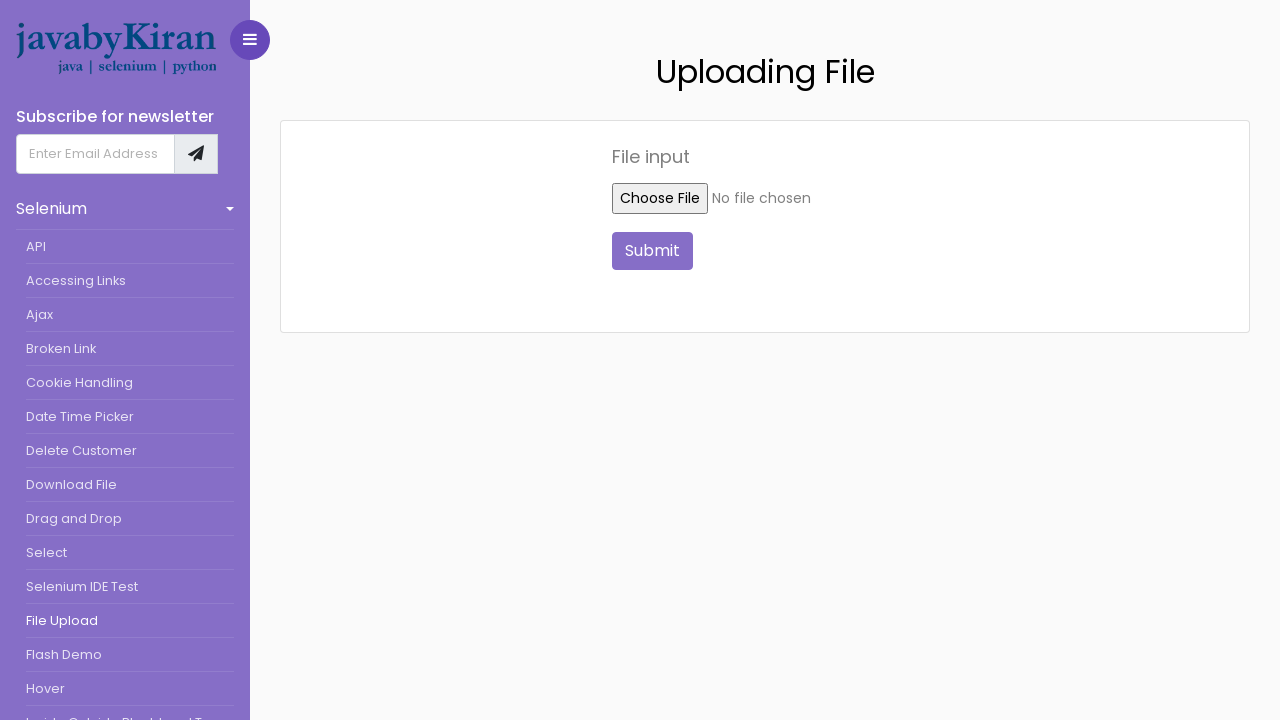

Created temporary test file for upload
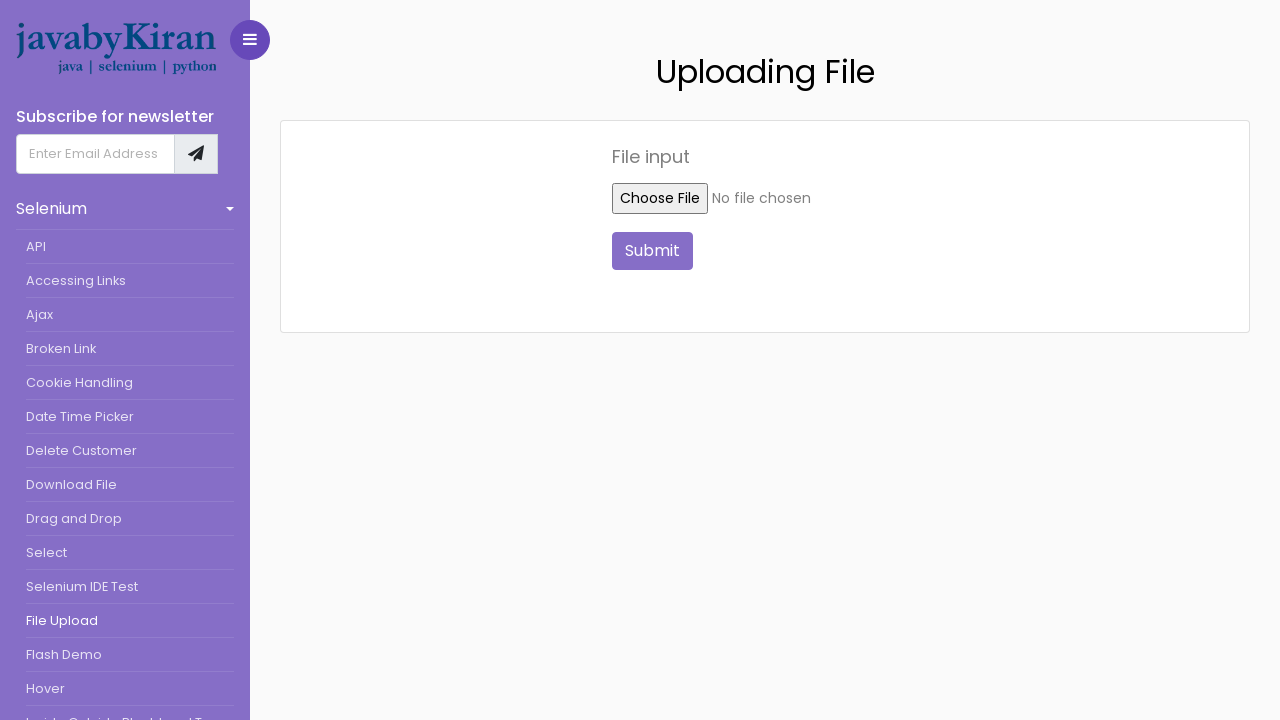

Uploaded test file using file input element
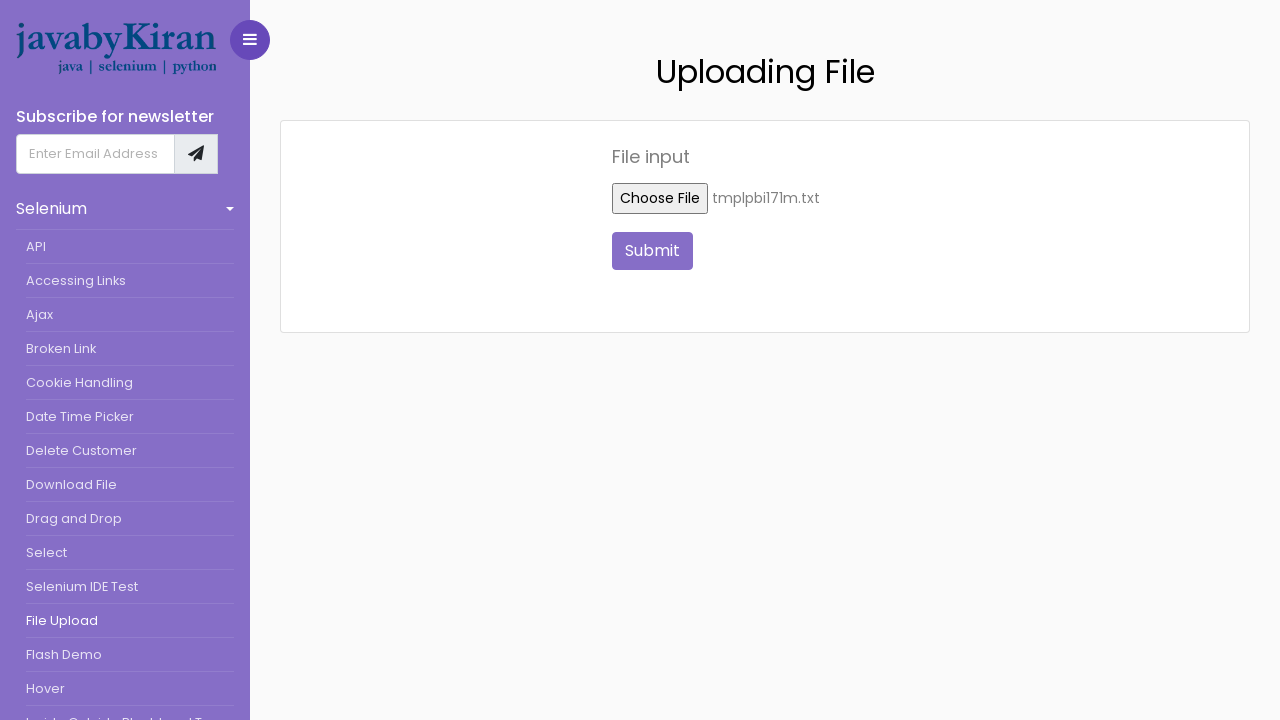

Cleaned up temporary test file
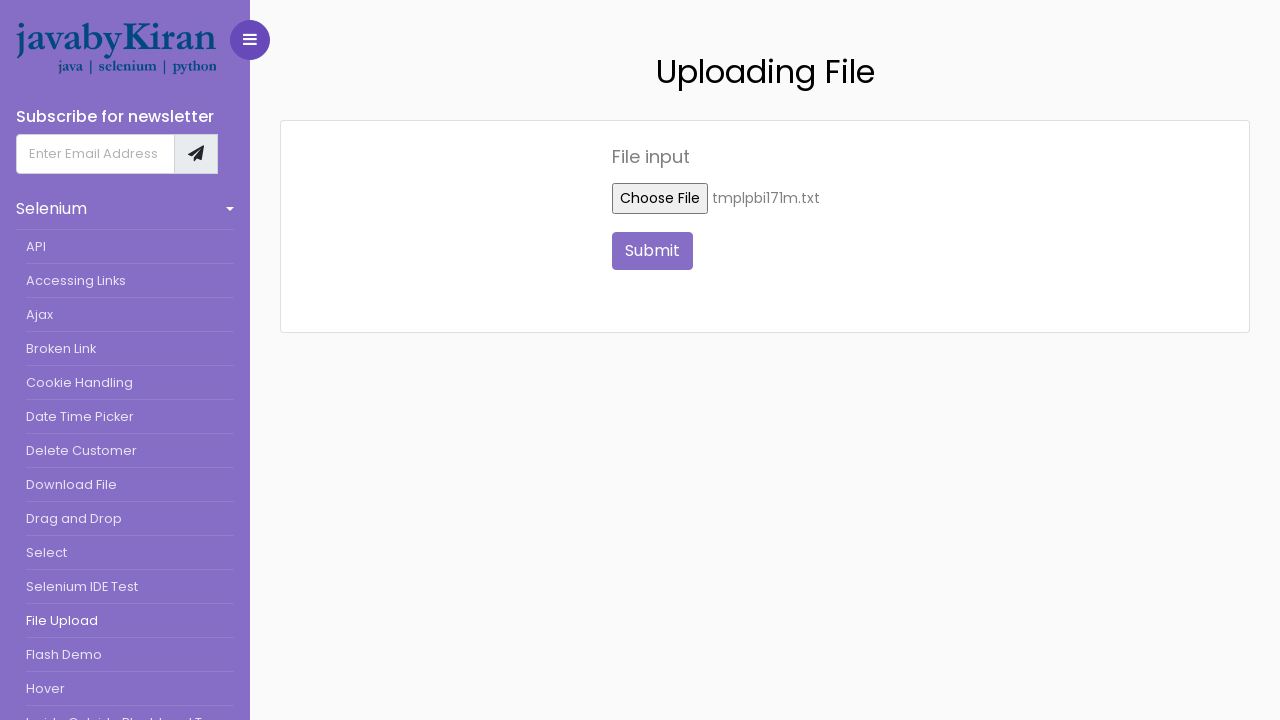

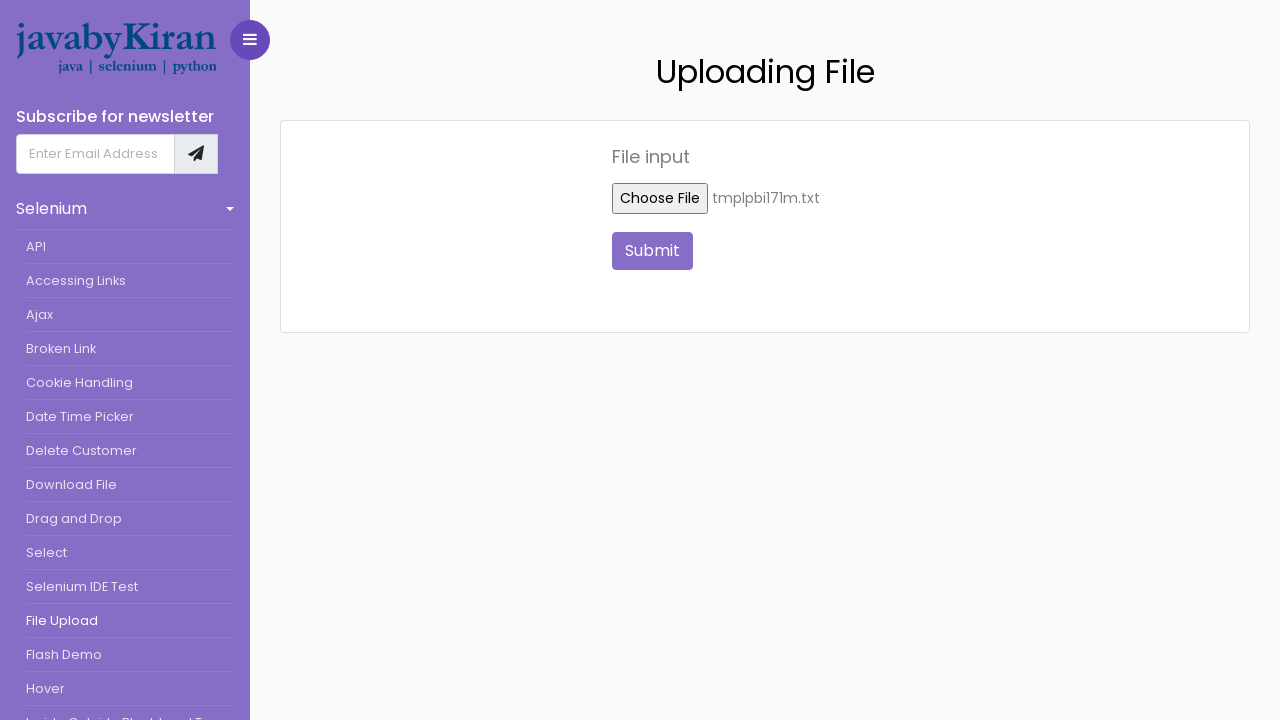